Clicks a button to trigger an alert dialog and accepts it

Starting URL: https://testautomationpractice.blogspot.com/

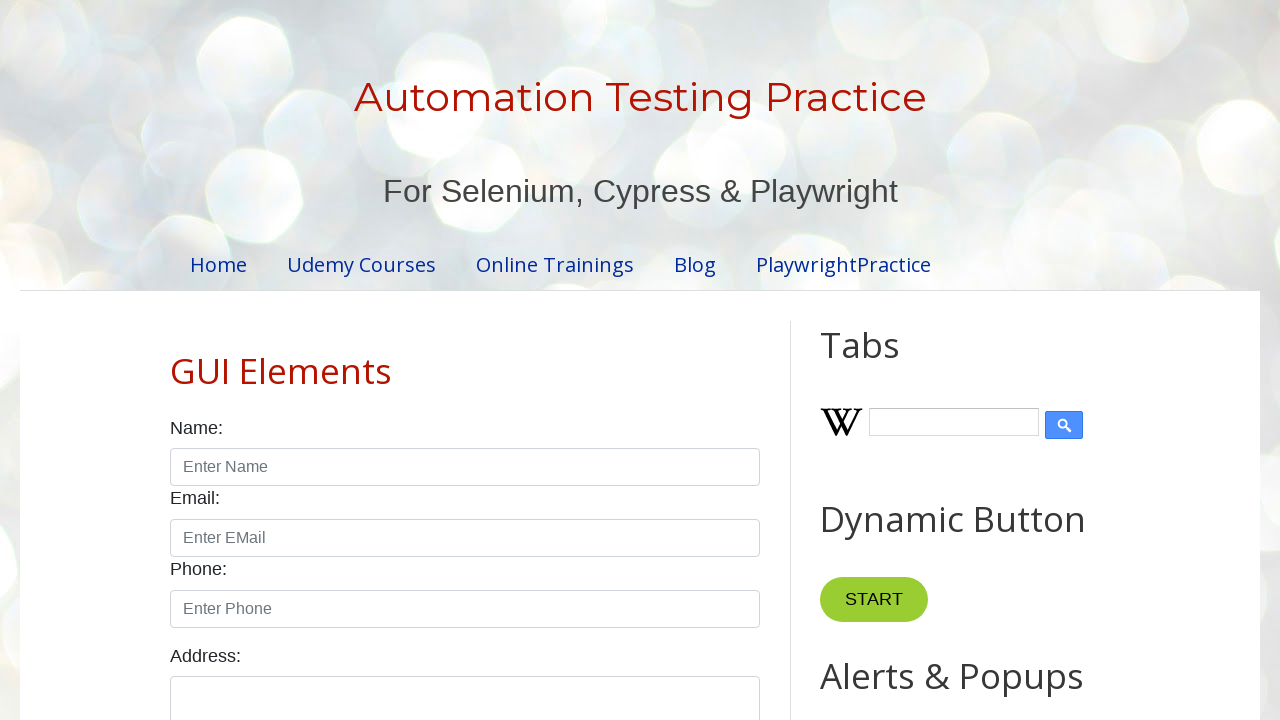

Set up dialog handler to accept alert dialogs
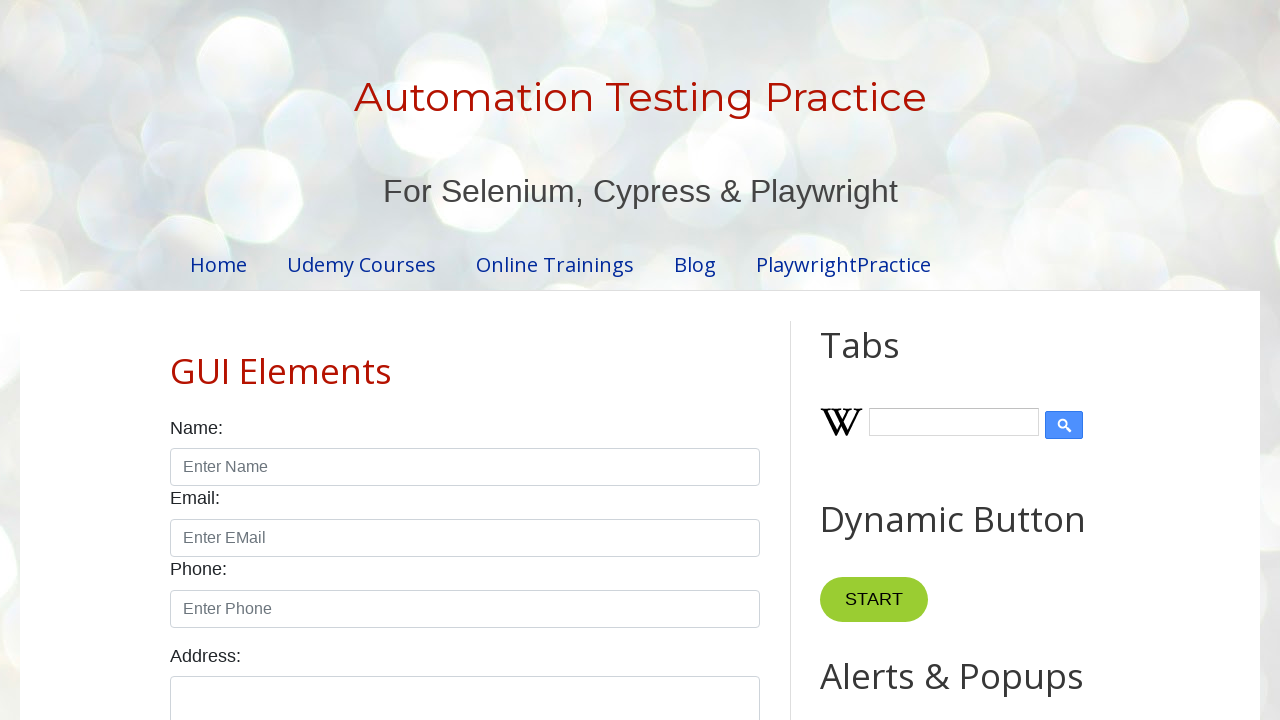

Clicked button to trigger alert dialog at (888, 361) on xpath=//*[@id='HTML9']/div[1]/button[1]
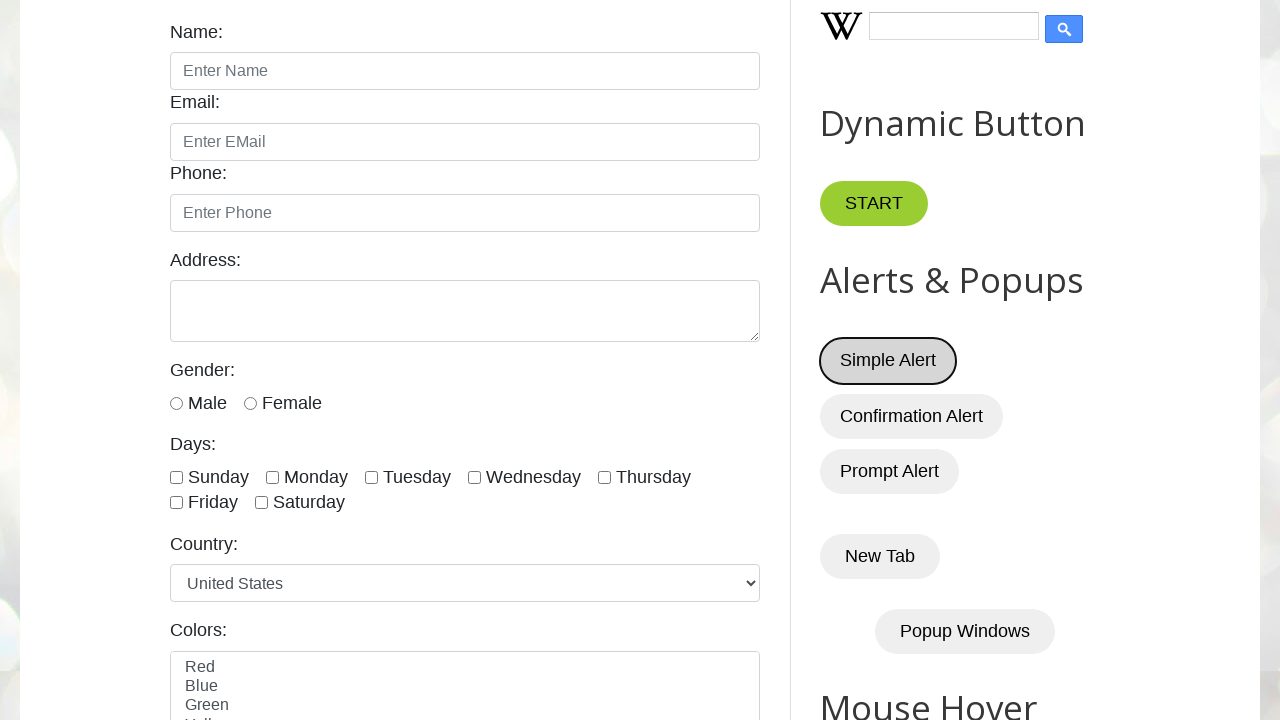

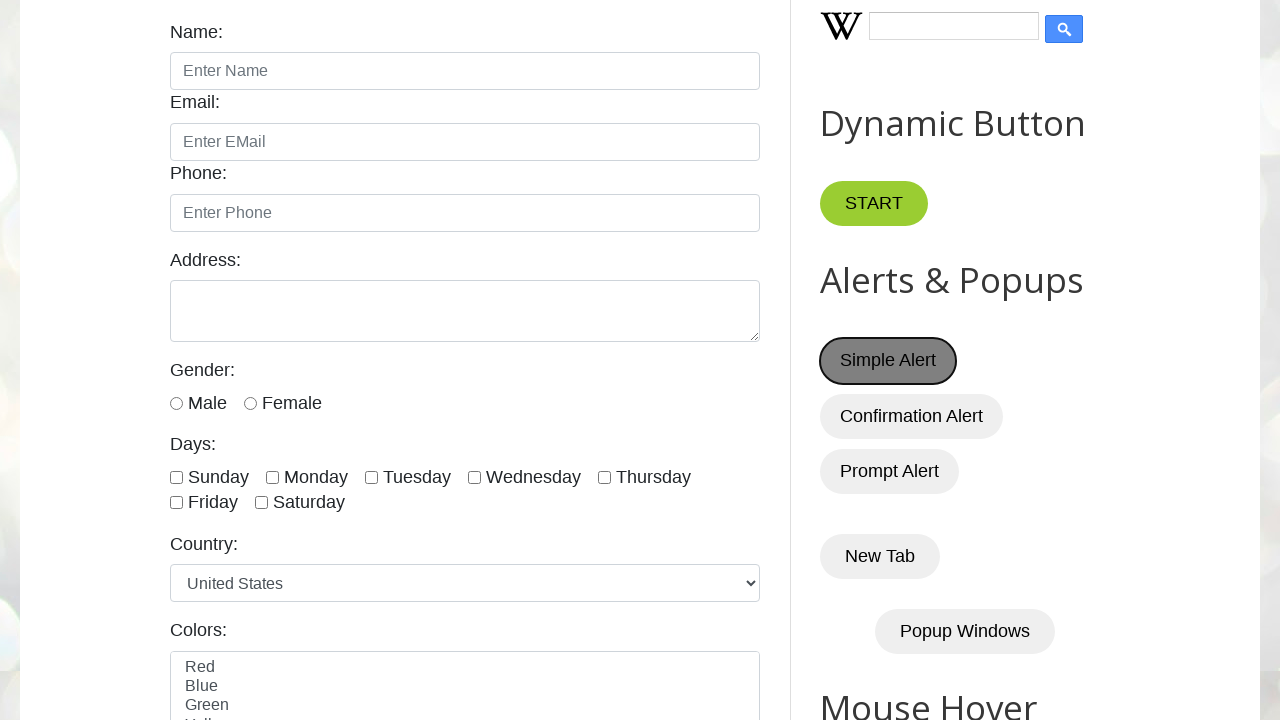